Navigates to OrangeHRM demo site and verifies the page loads by checking the title

Starting URL: https://opensource-demo.orangehrmlive.com/

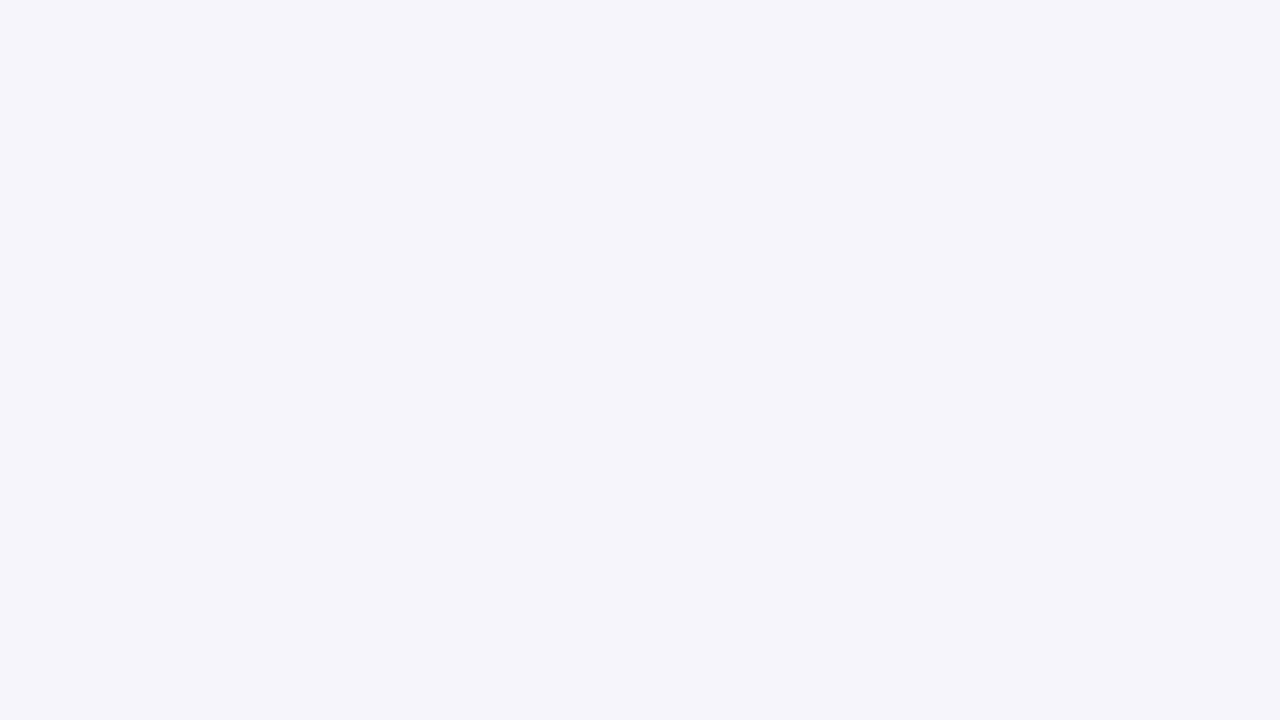

Navigated to OrangeHRM demo site
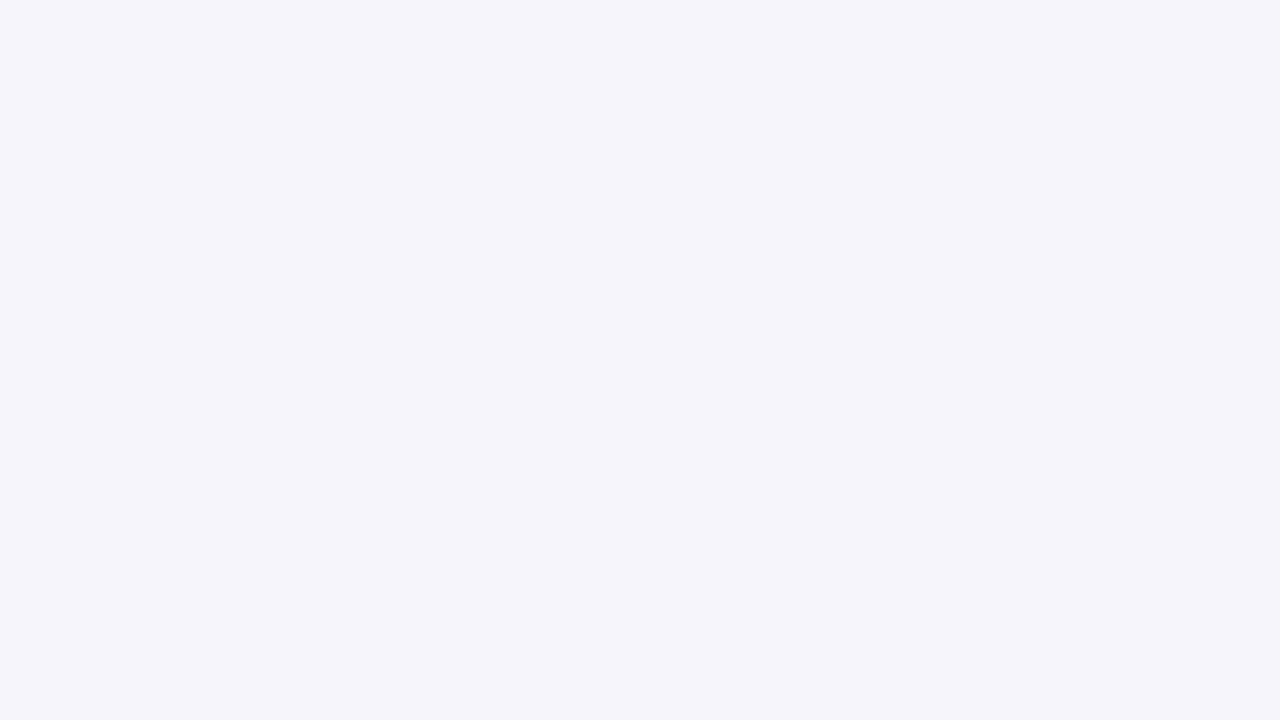

Page loaded and network idle state reached
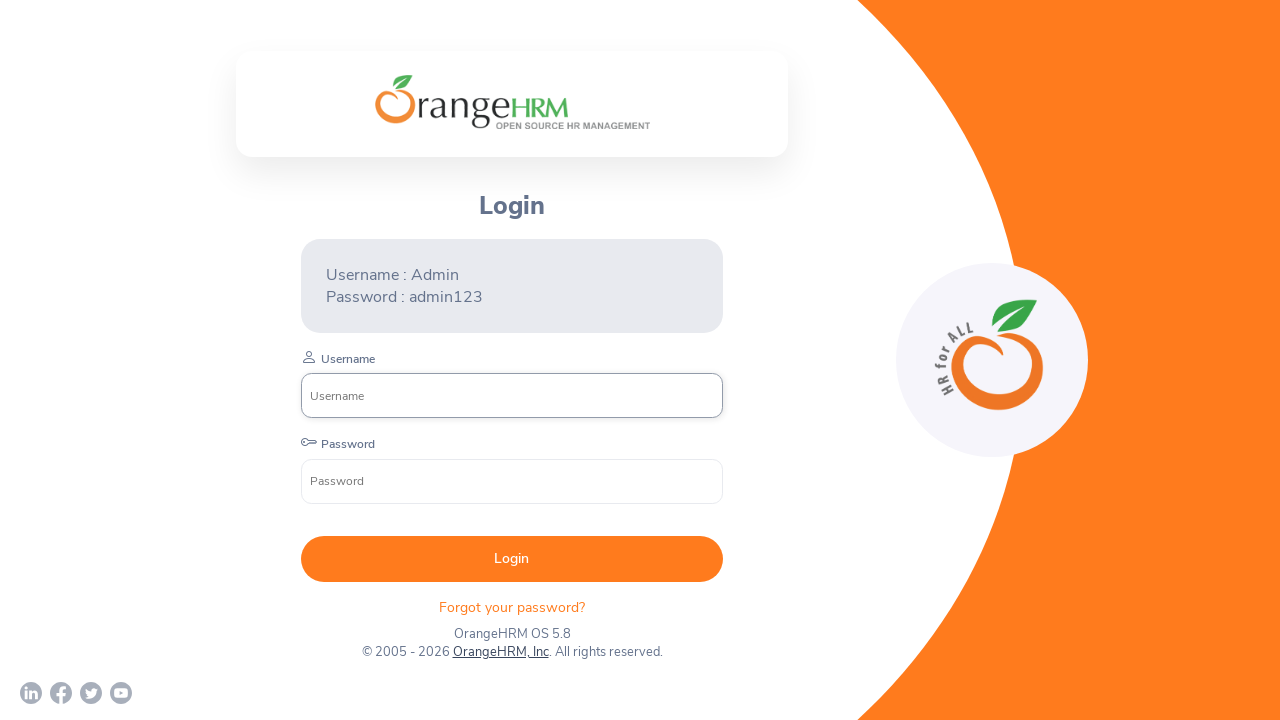

Retrieved page title: OrangeHRM
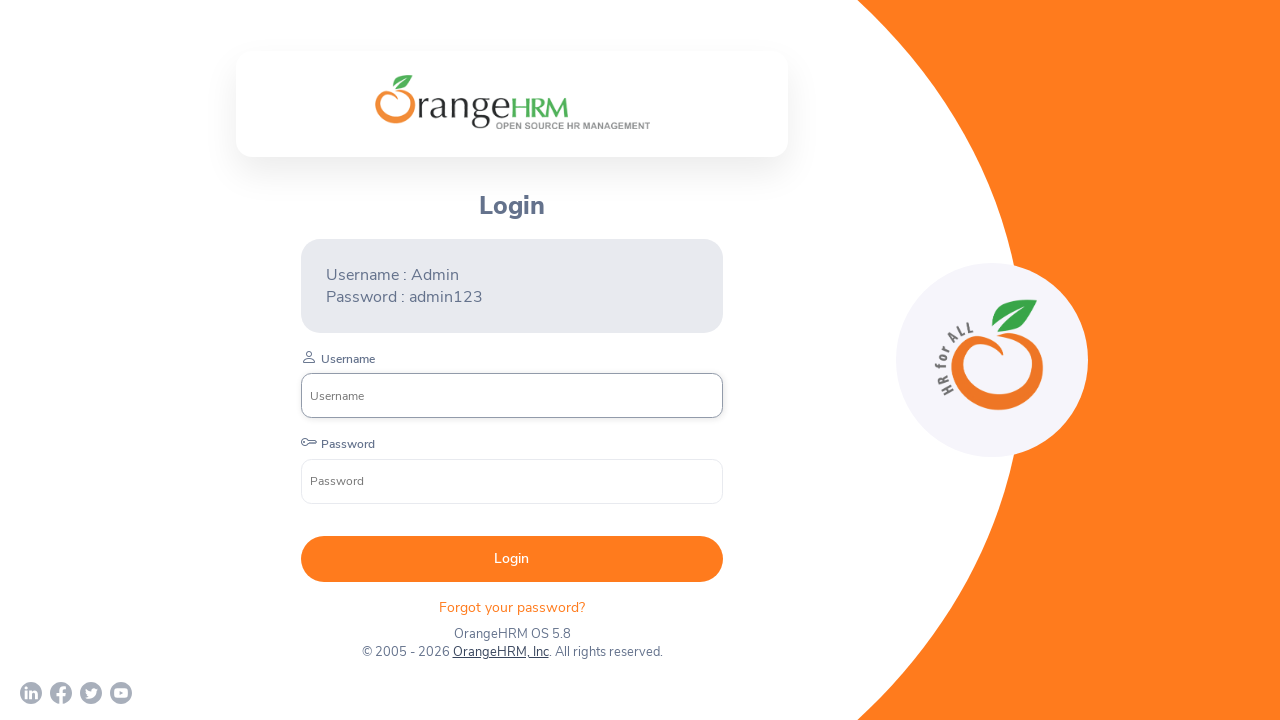

Printed page title to console
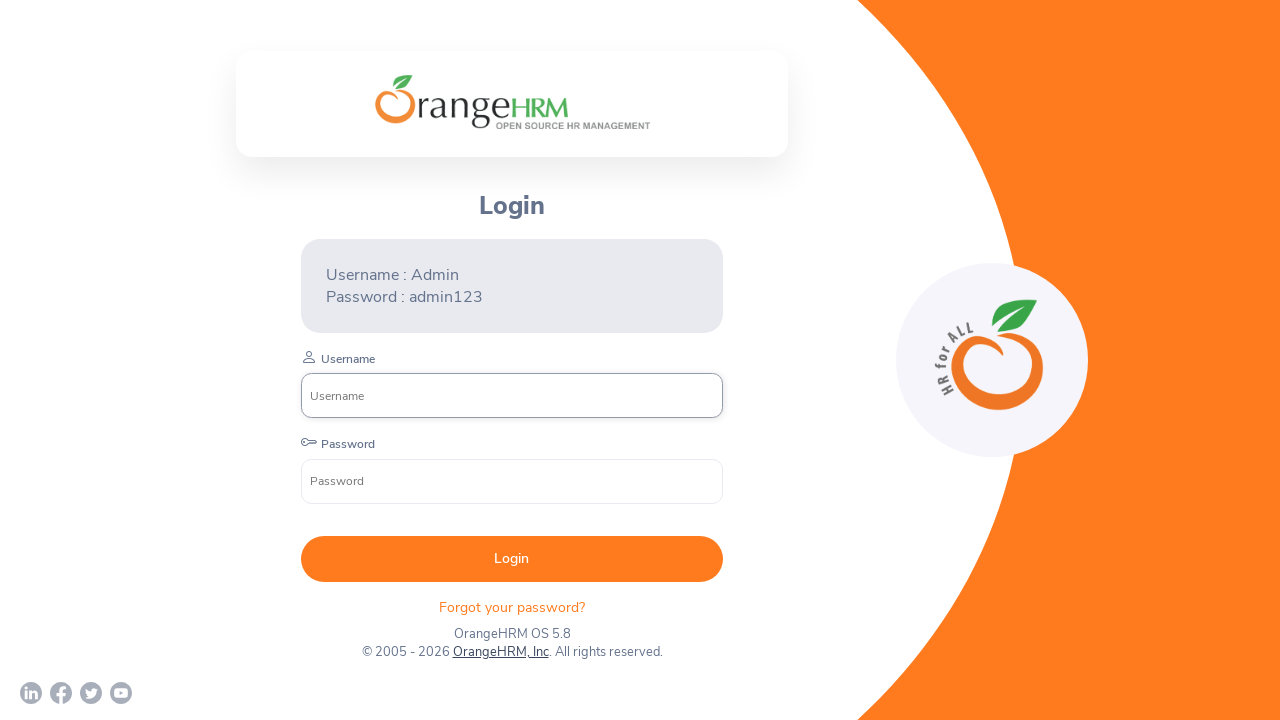

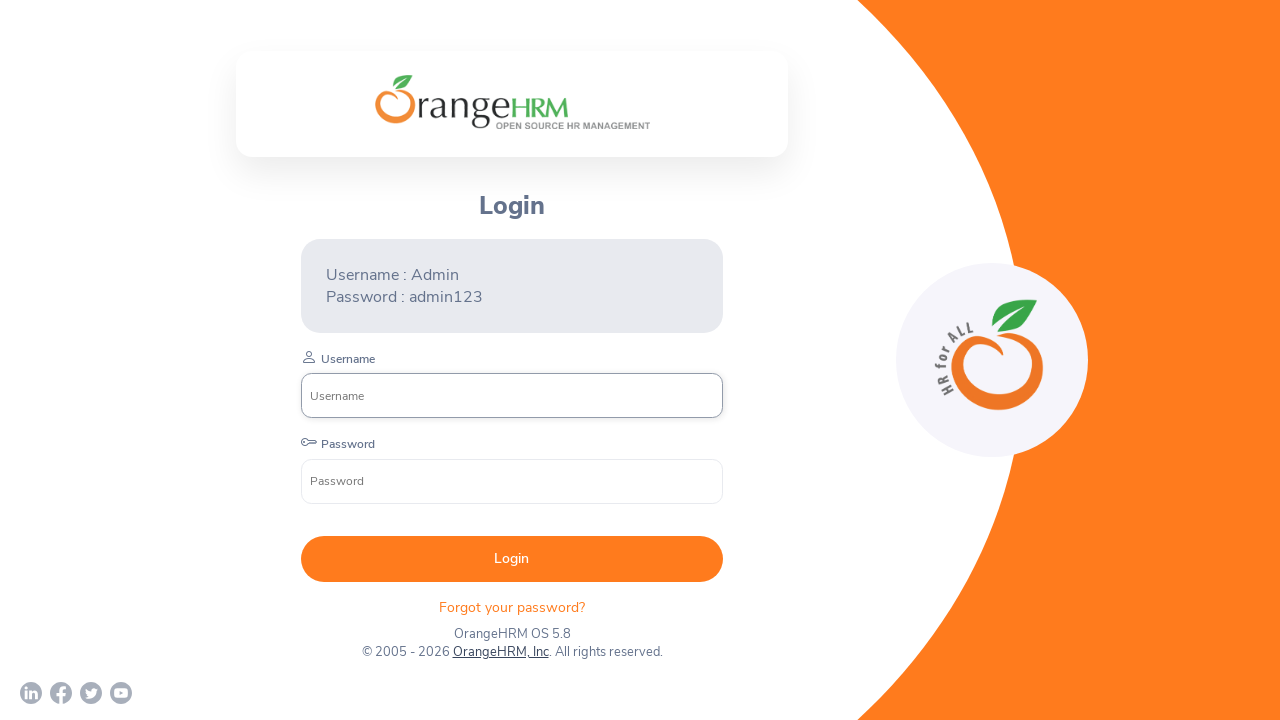